Tests dynamic loading by navigating through example 2, clicking start button and waiting for element to be displayed

Starting URL: https://the-internet.herokuapp.com/

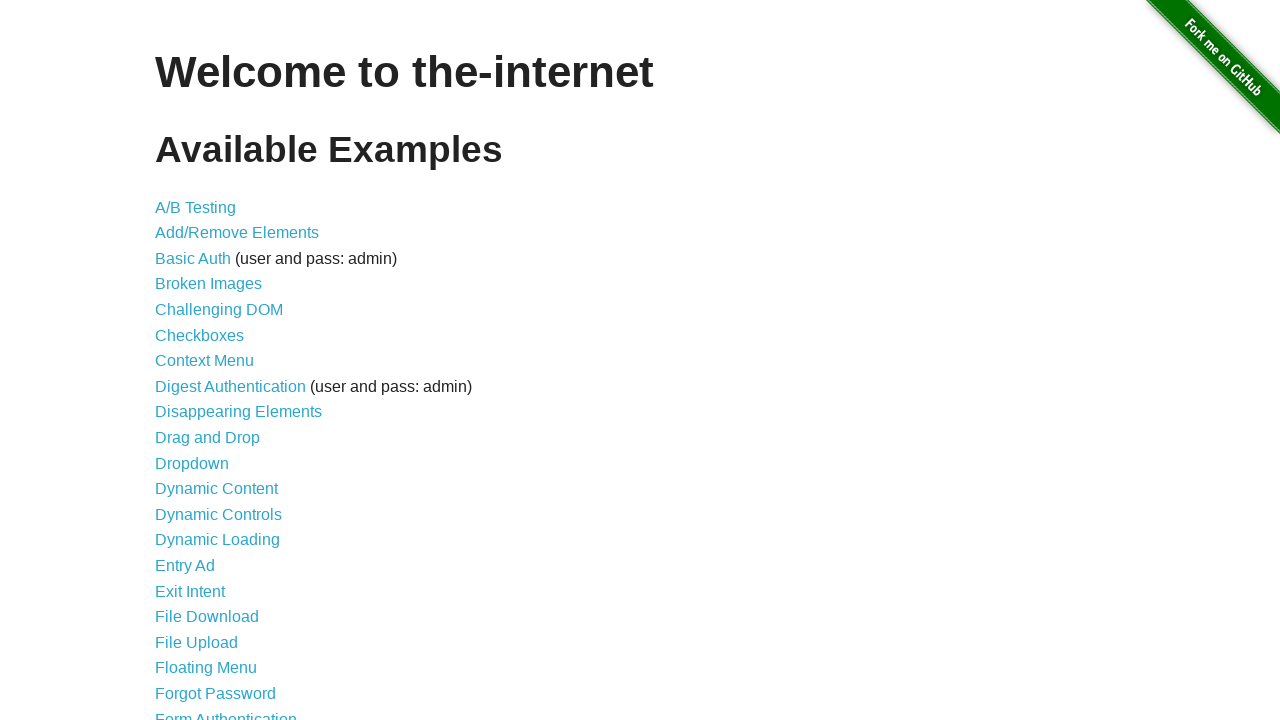

Clicked on Dynamic Loading link at (218, 540) on a[href='/dynamic_loading']
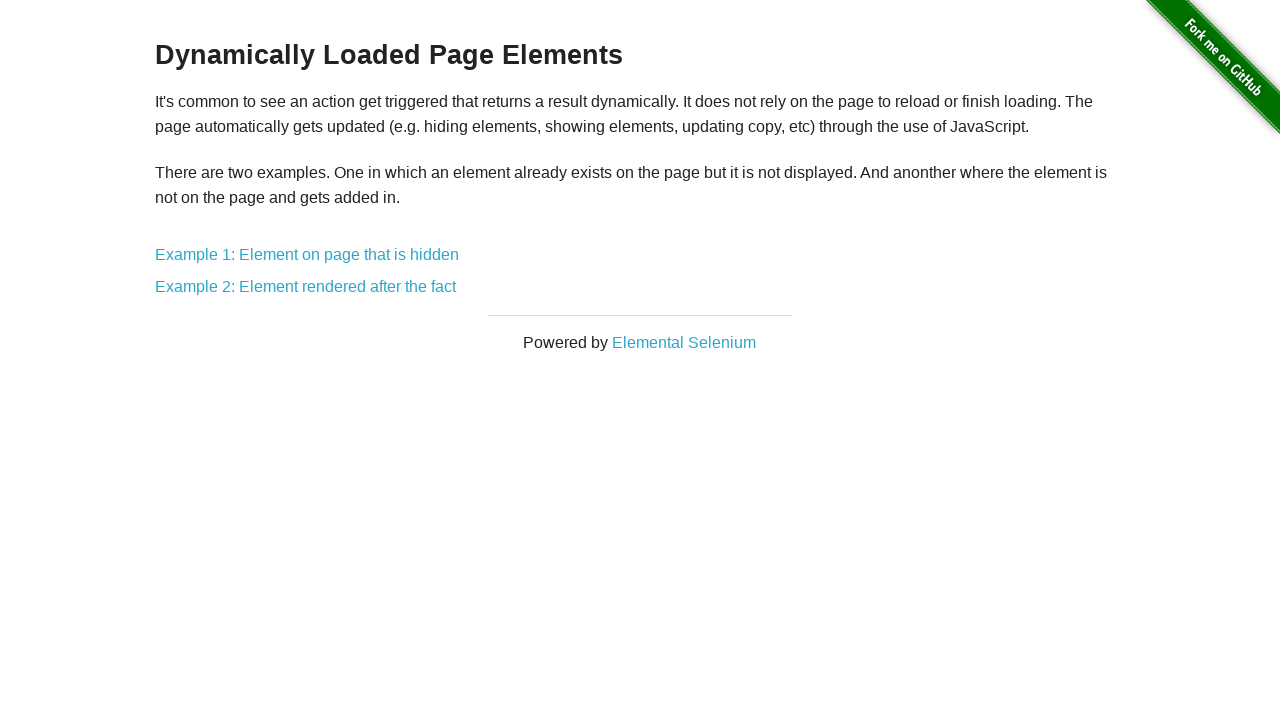

Clicked on Example 2 at (306, 287) on a[href='/dynamic_loading/2']
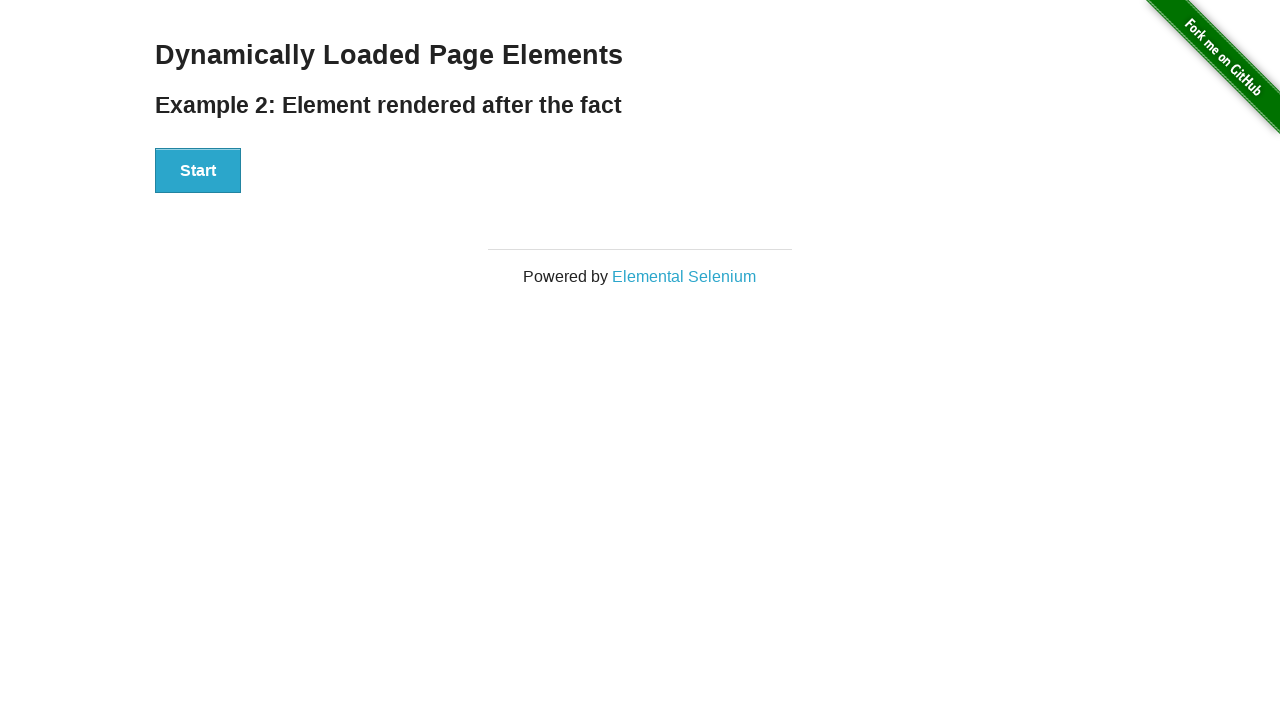

Clicked Start button to begin dynamic loading at (198, 171) on button:has-text('Start')
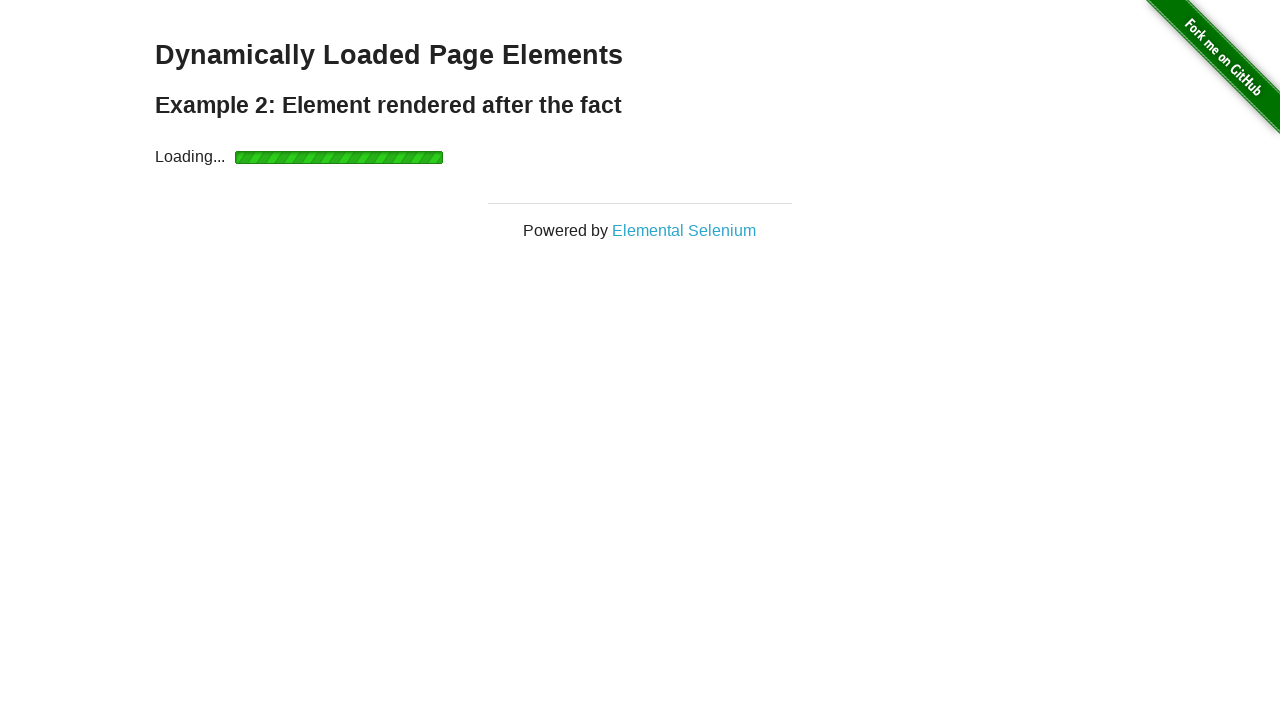

Dynamically loaded element appeared on the page
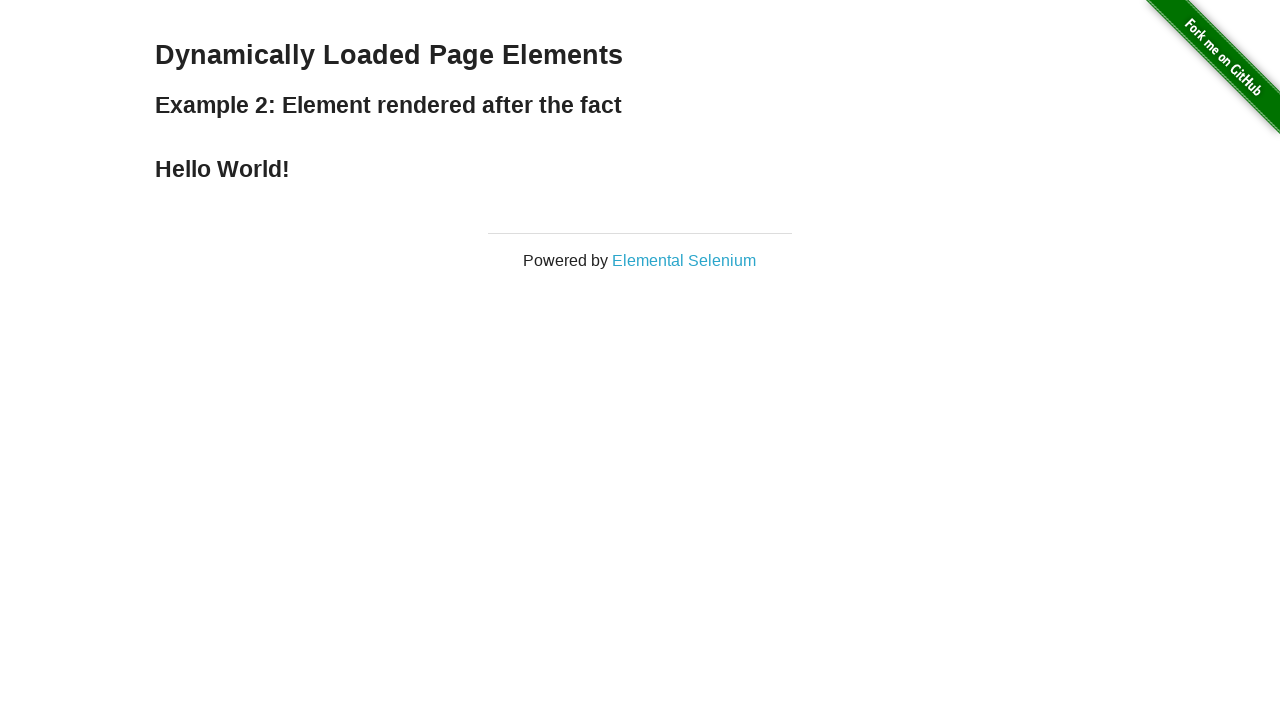

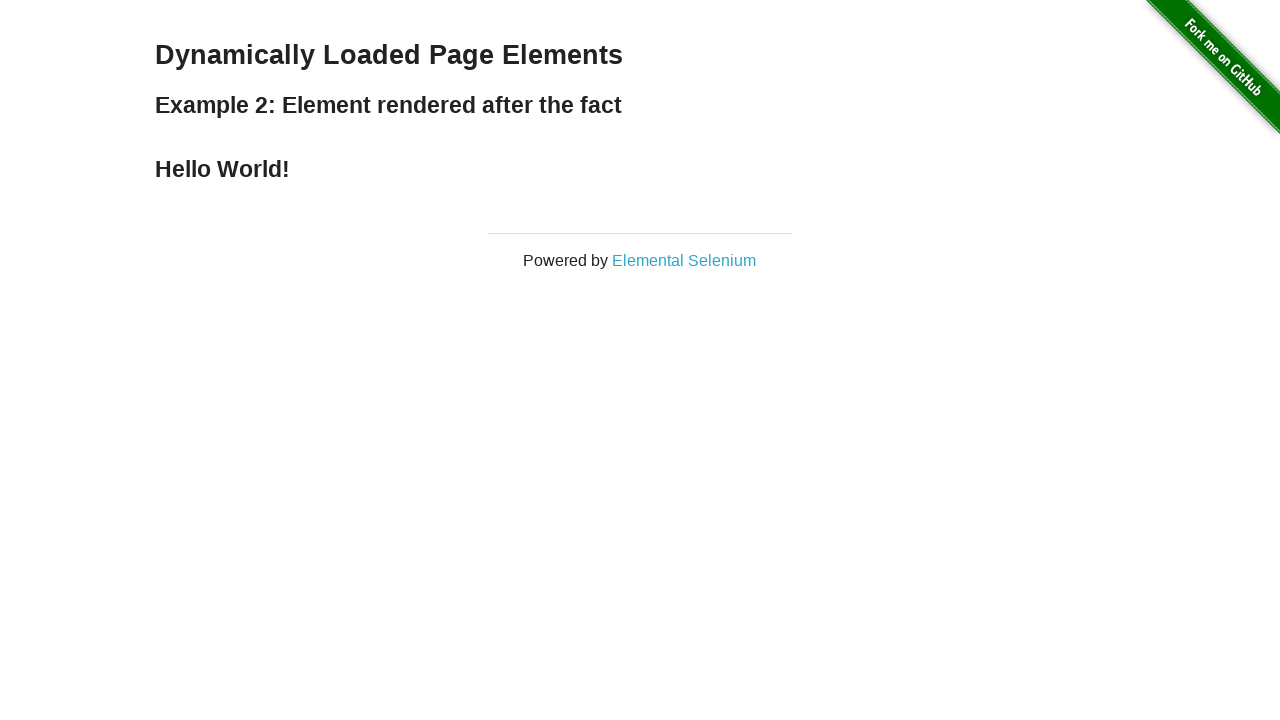